Tests radio button interaction by checking selection status and clicking on radio buttons

Starting URL: http://www.echoecho.com/htmlforms10.htm

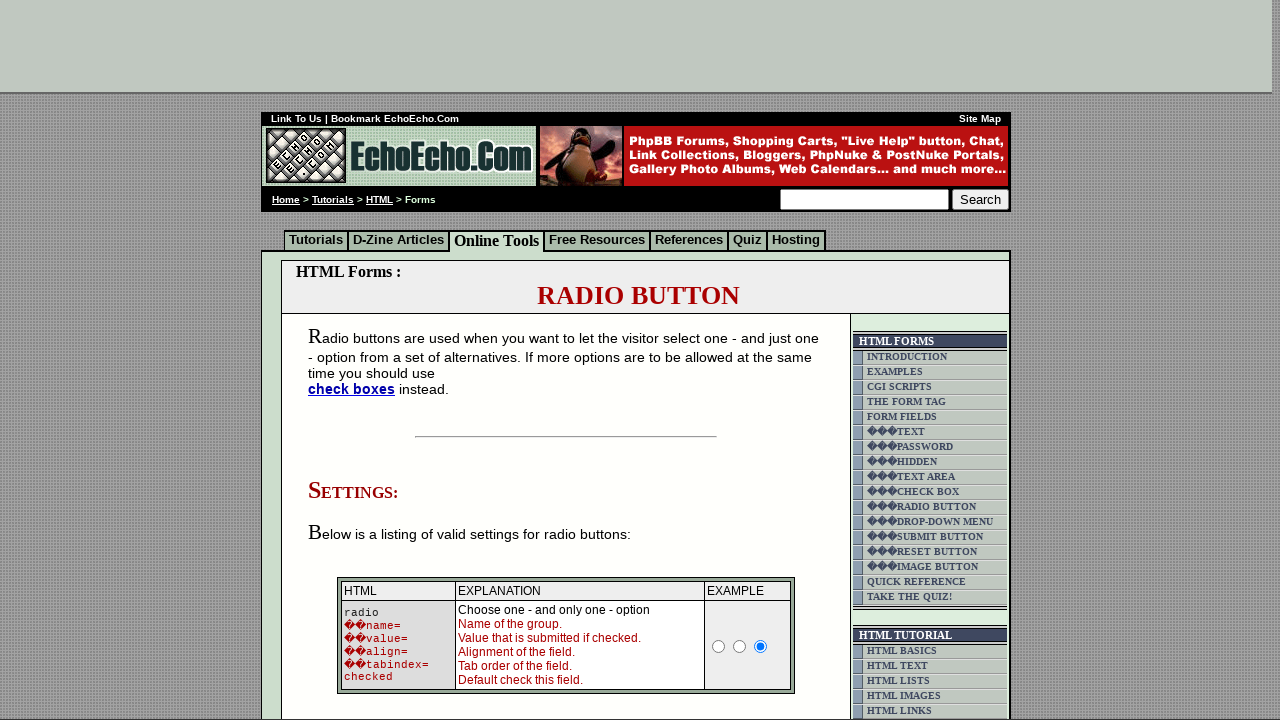

Located all radio buttons with name 'radio1'
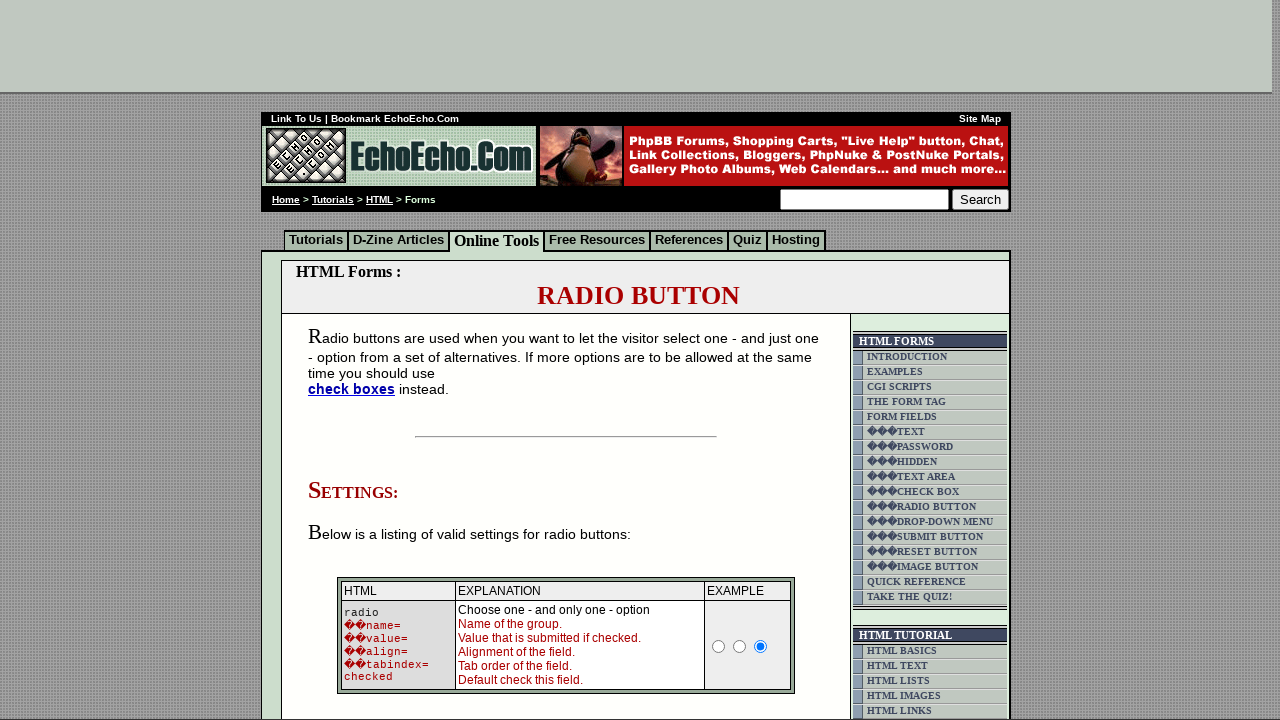

Checked if third radio button is selected
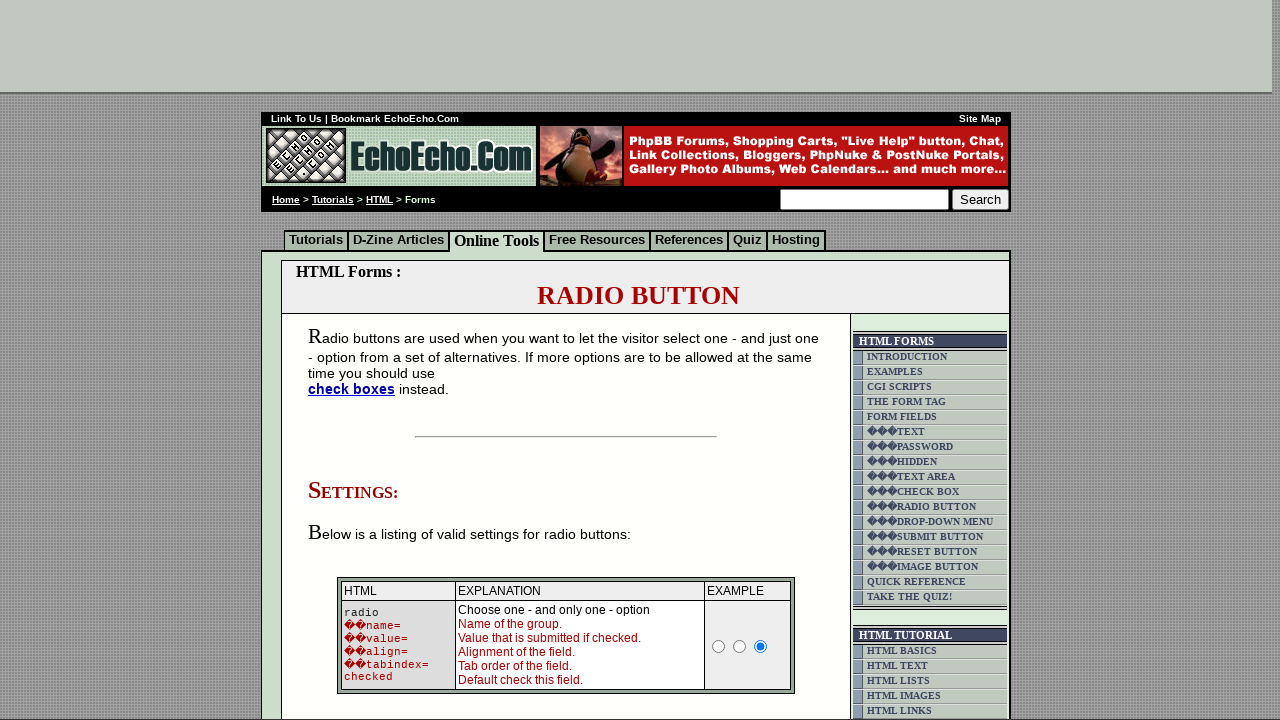

Clicked on the first radio button at (719, 646) on input[name="radio1"] >> nth=0
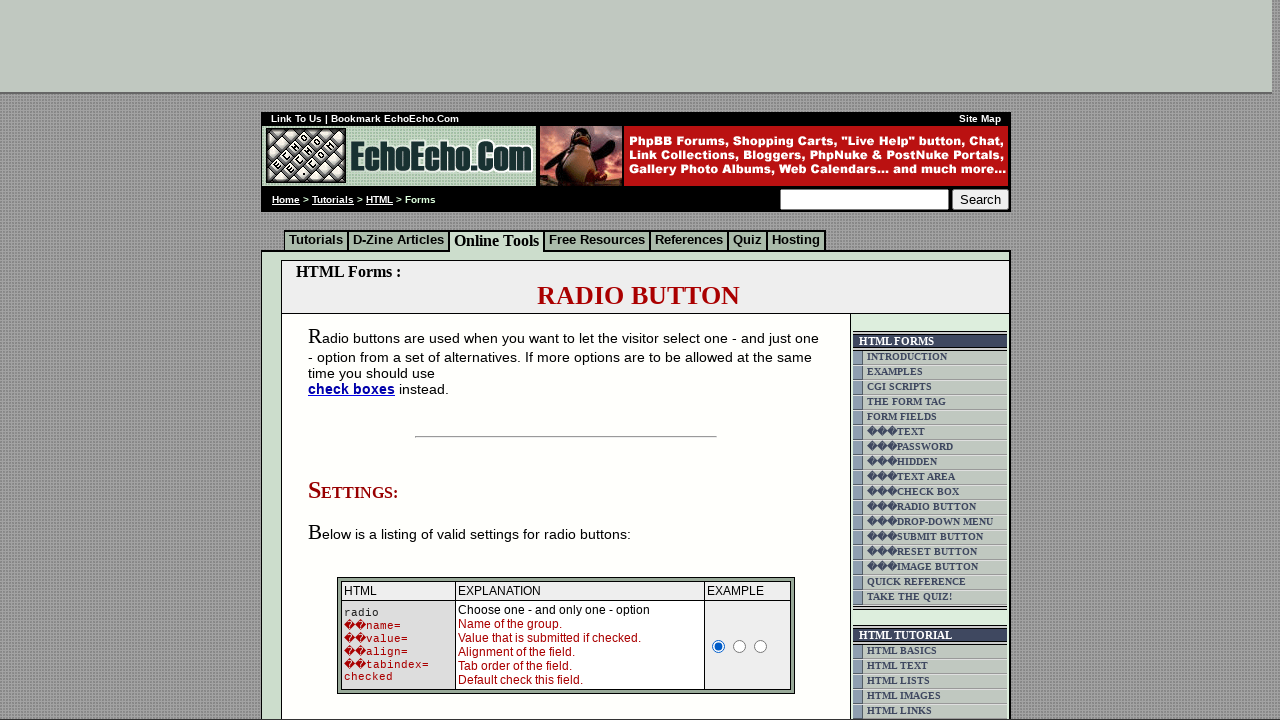

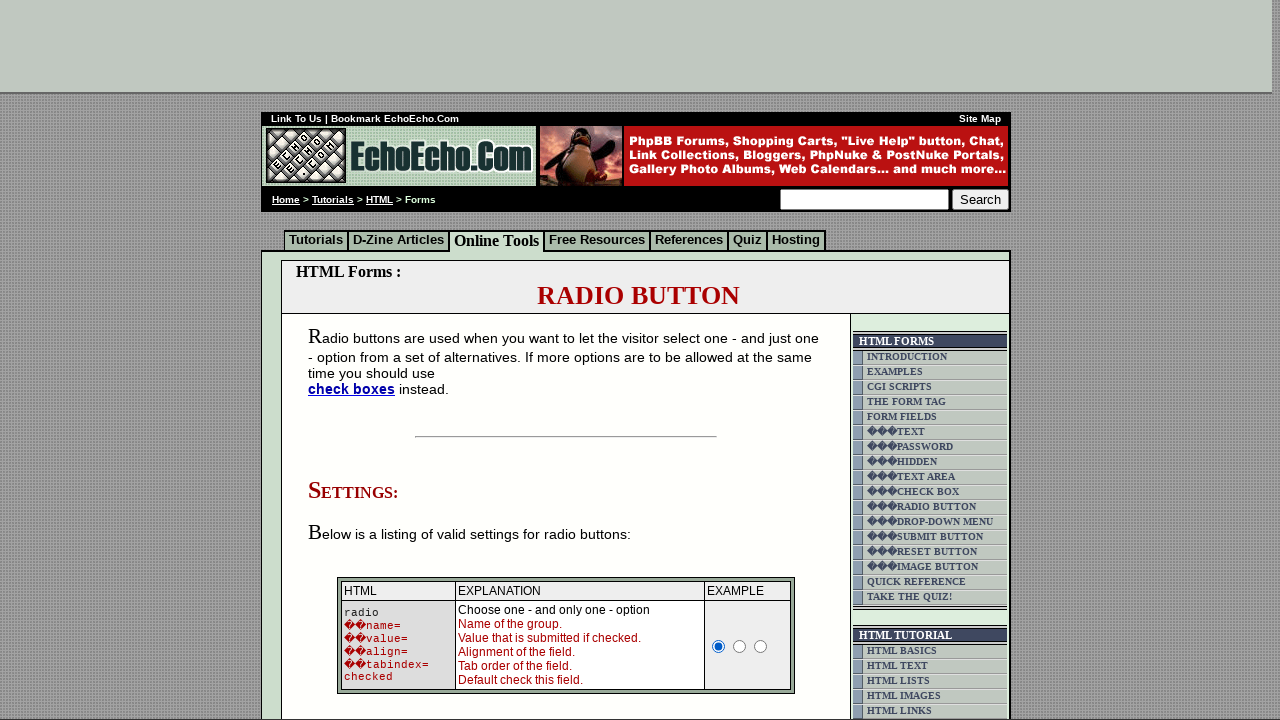